Navigates to the Rahul Shetty Academy homepage and verifies the page loads by checking the title and URL are accessible.

Starting URL: https://www.rahulshettyacademy.com/#/index

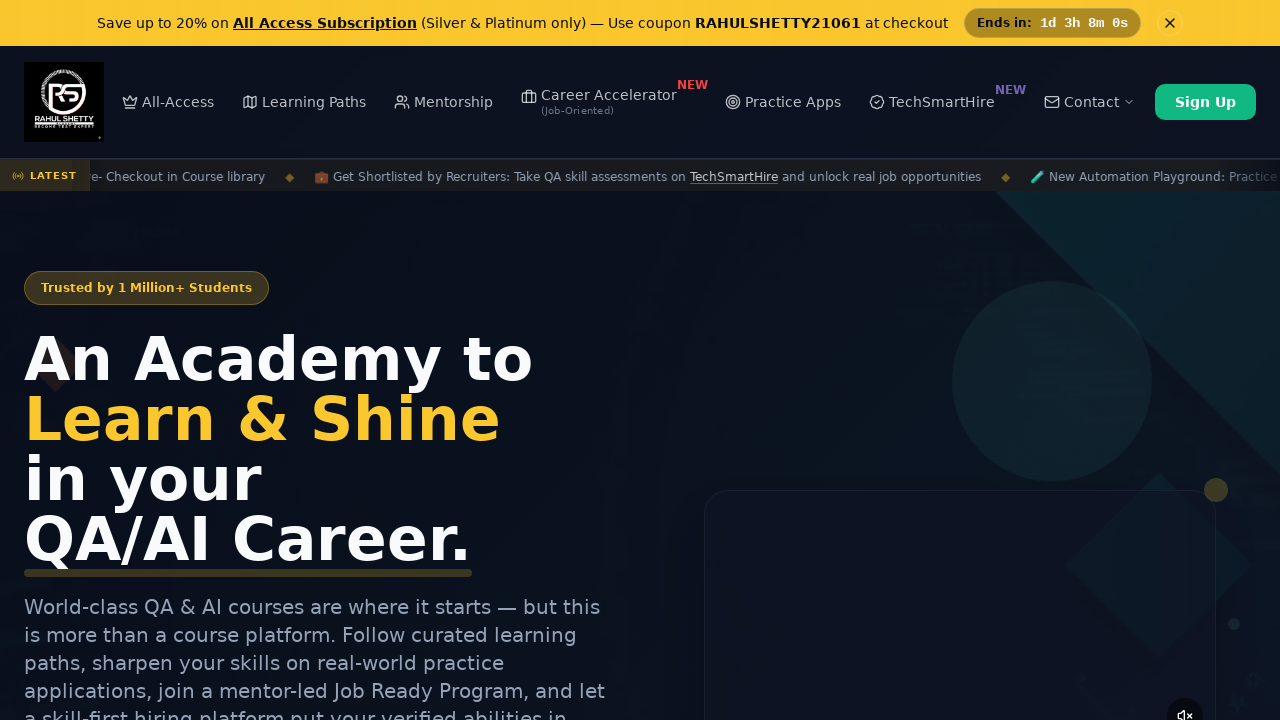

Waited for page to reach domcontentloaded state
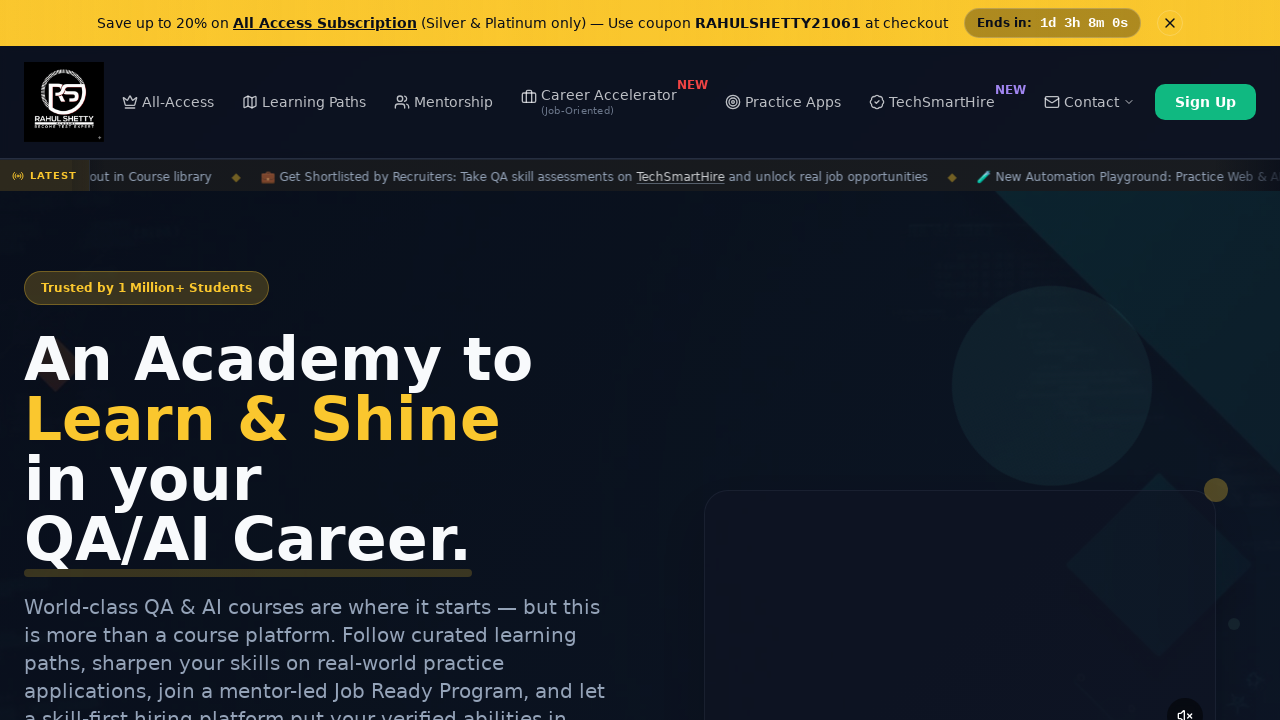

Retrieved page title: Rahul Shetty Academy | QA Automation, Playwright, AI Testing & Online Training
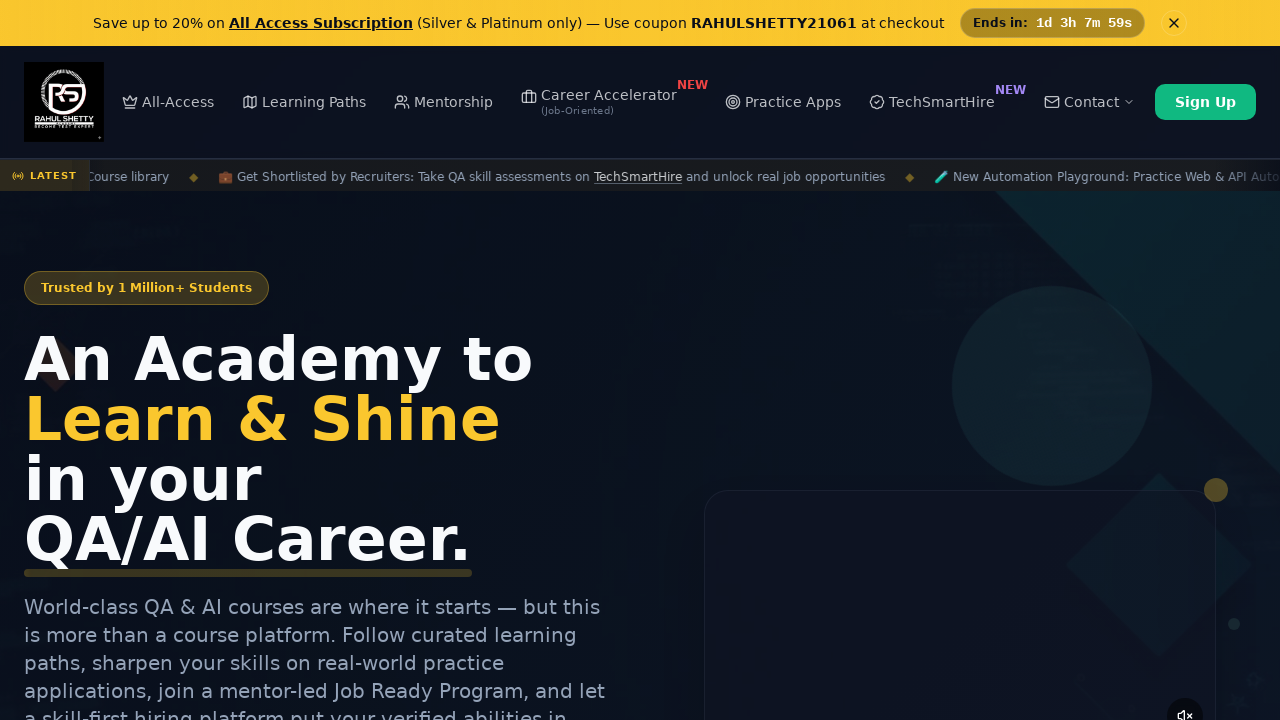

Retrieved current URL: https://rahulshettyacademy.com/#/index
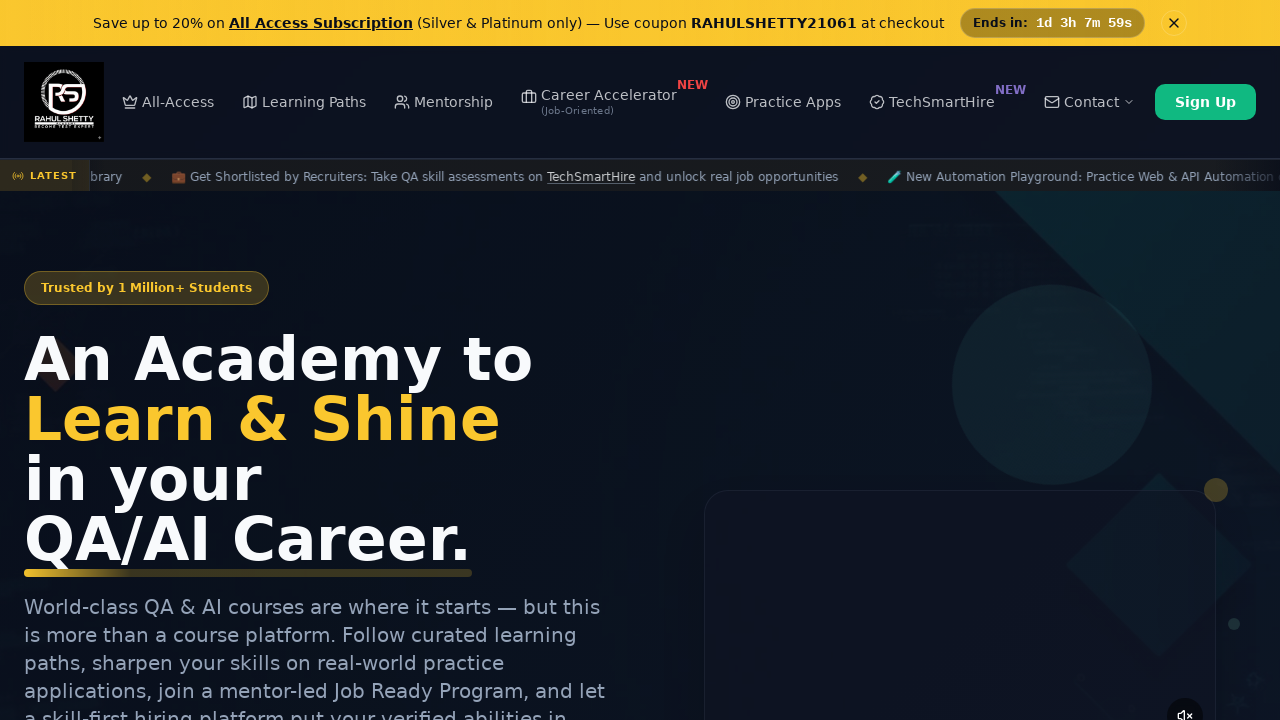

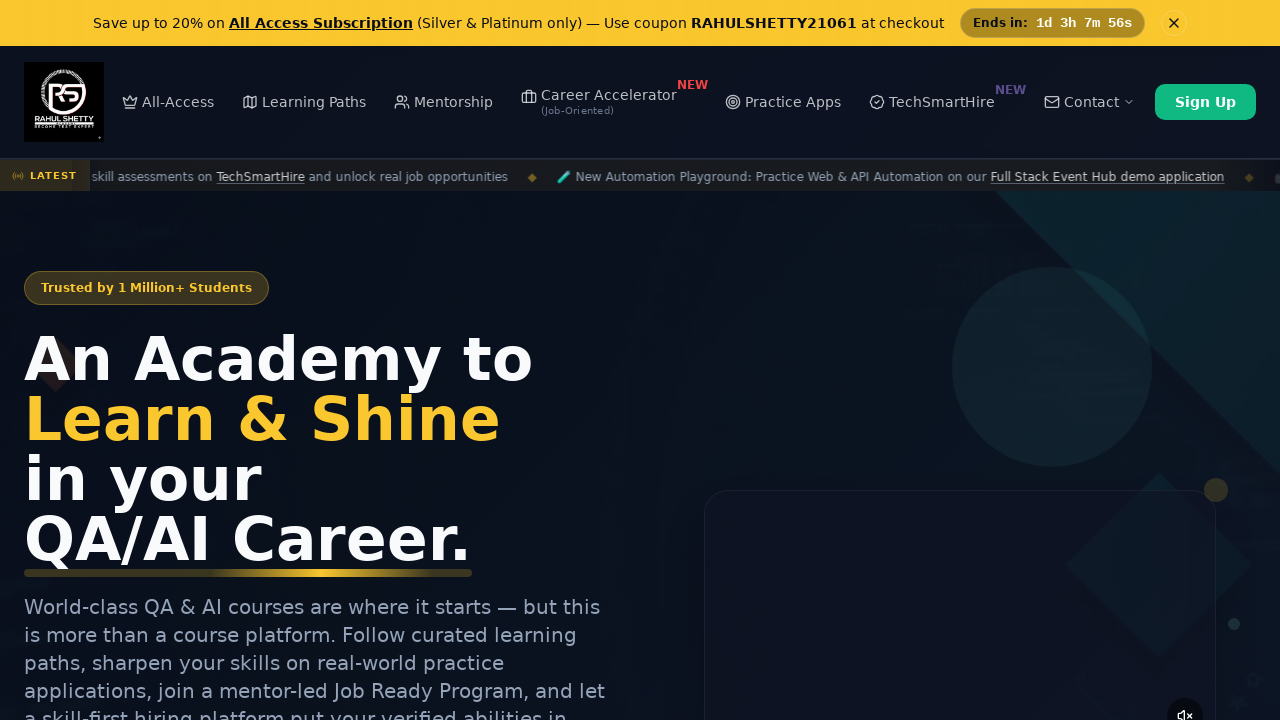